Navigates to the Automation Exercise website and verifies the page title contains expected text

Starting URL: https://www.automationexercise.com/

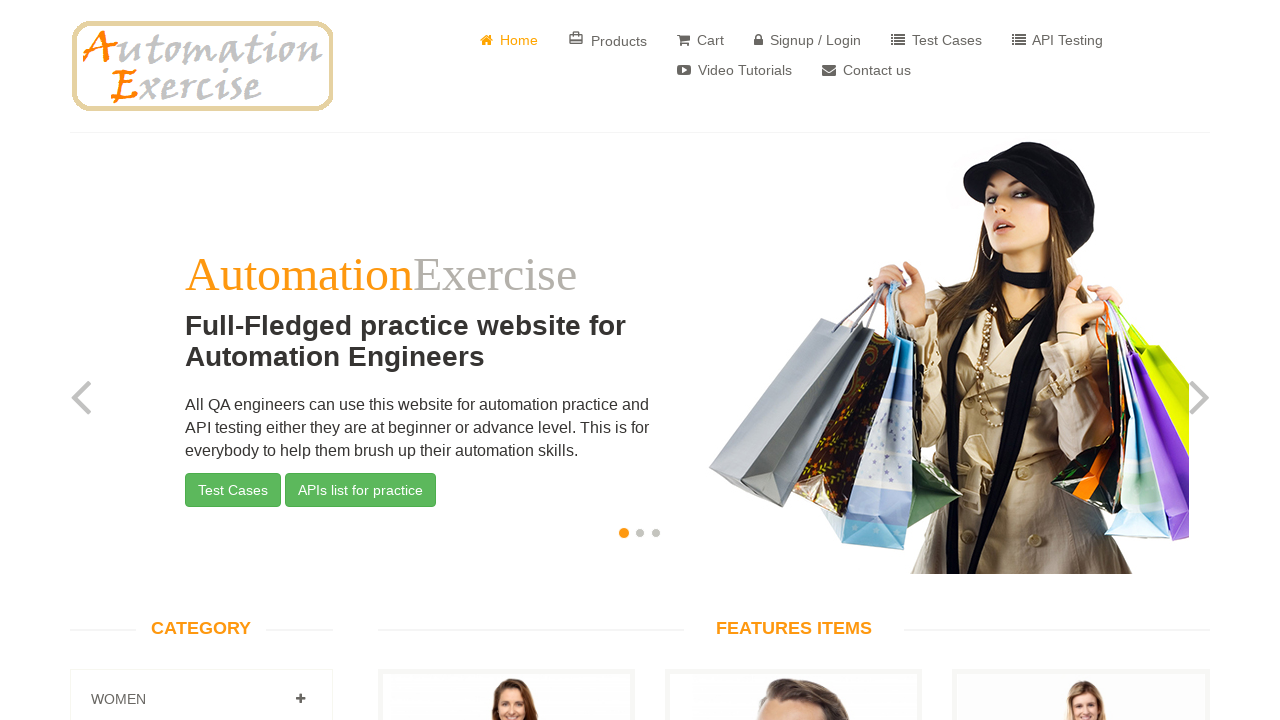

Waited for page to reach domcontentloaded state
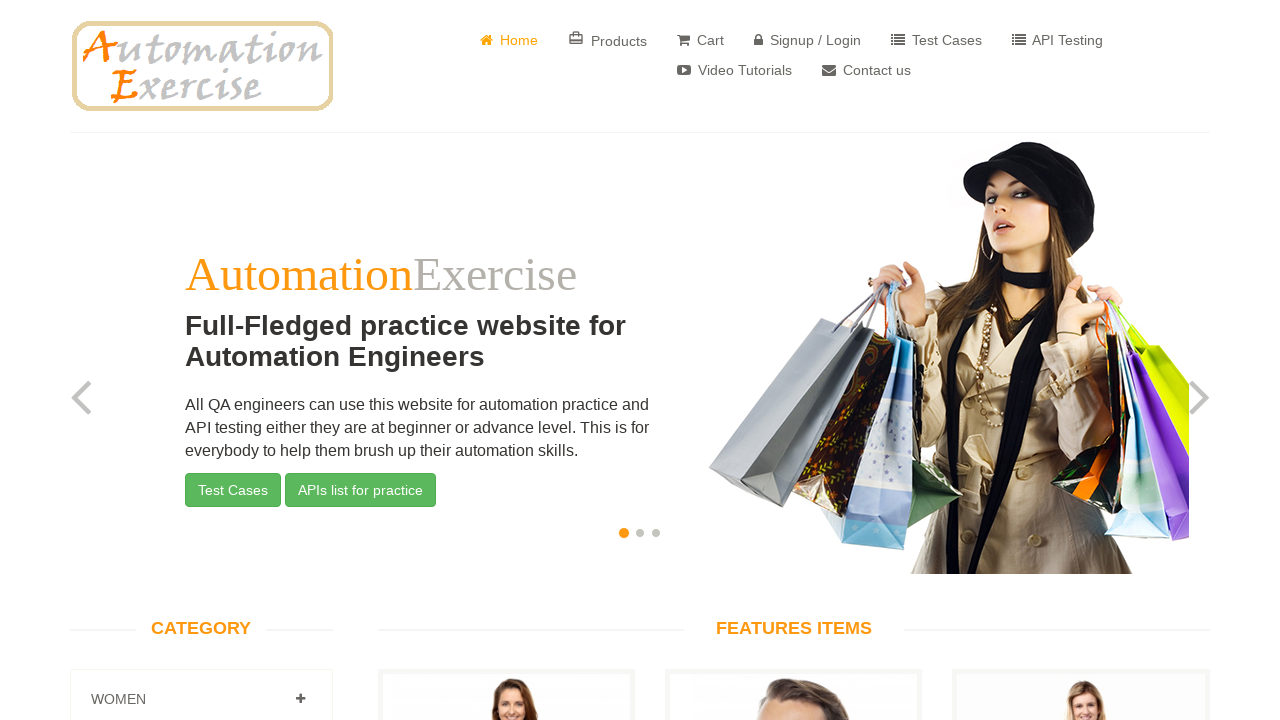

Verified page title contains 'Automation Exercise'
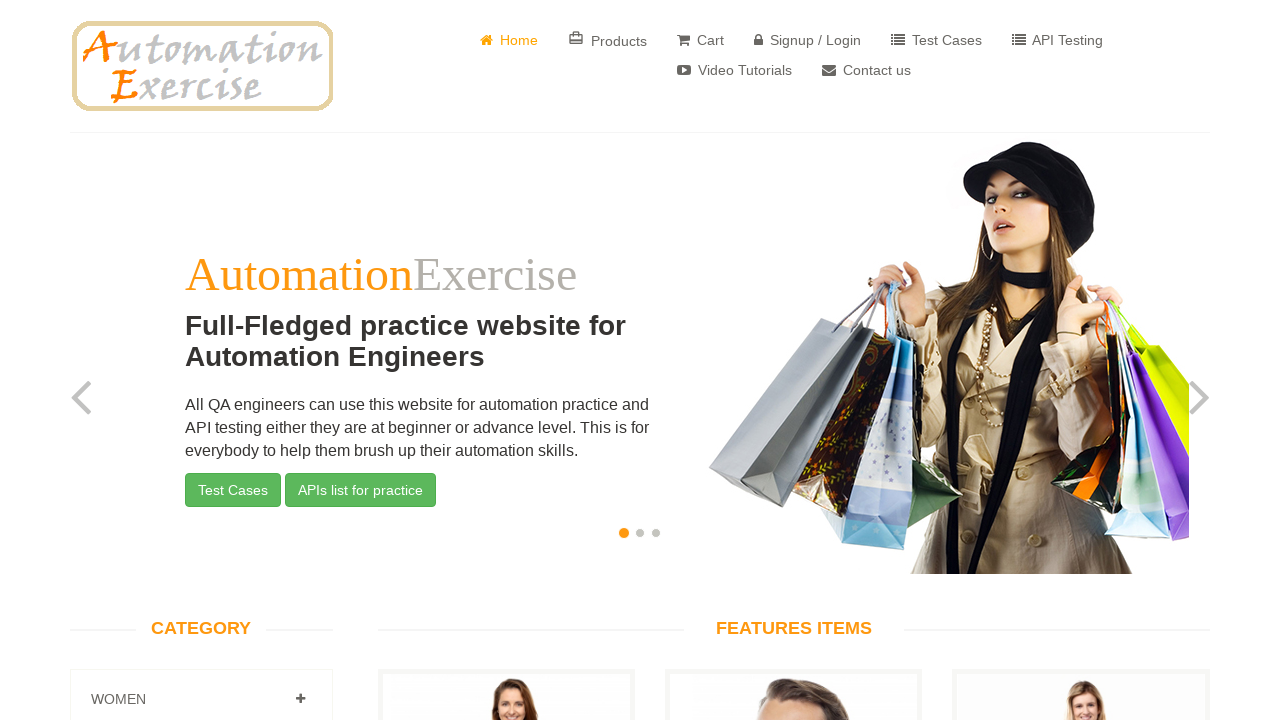

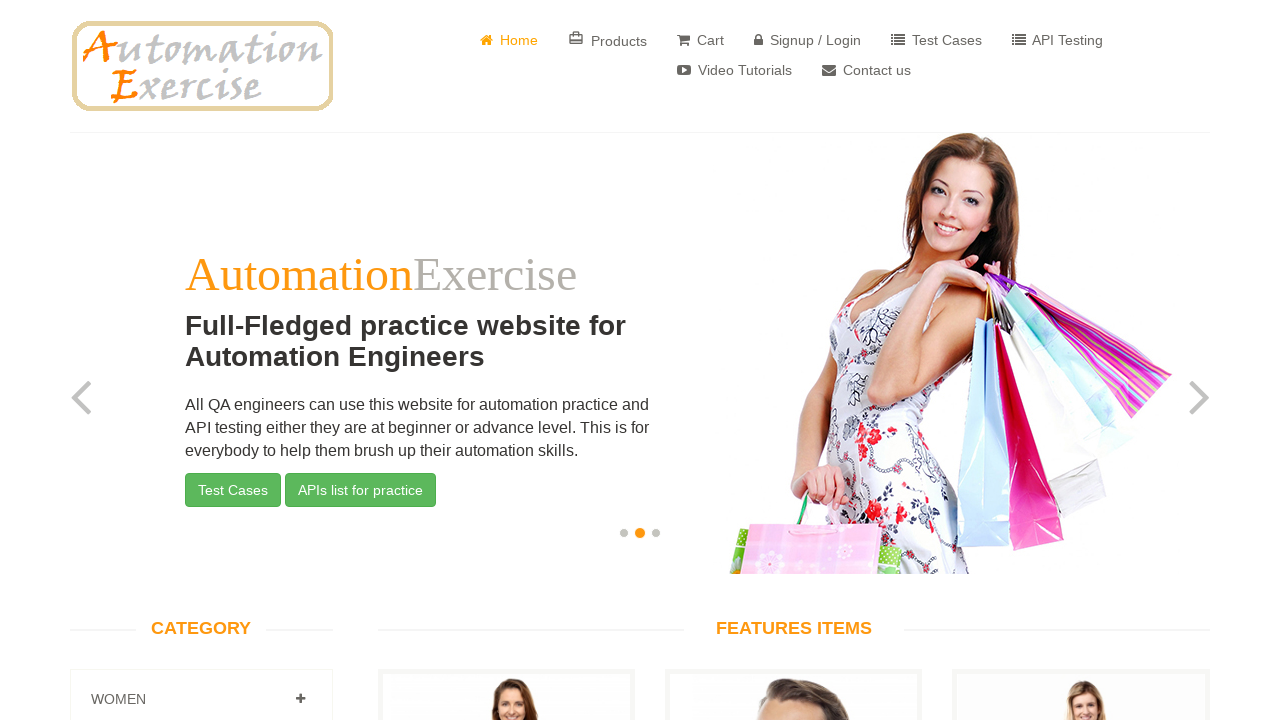